Tests the "Get Started" link by clicking it and navigating back to the main page

Starting URL: https://www.earthengine.app/

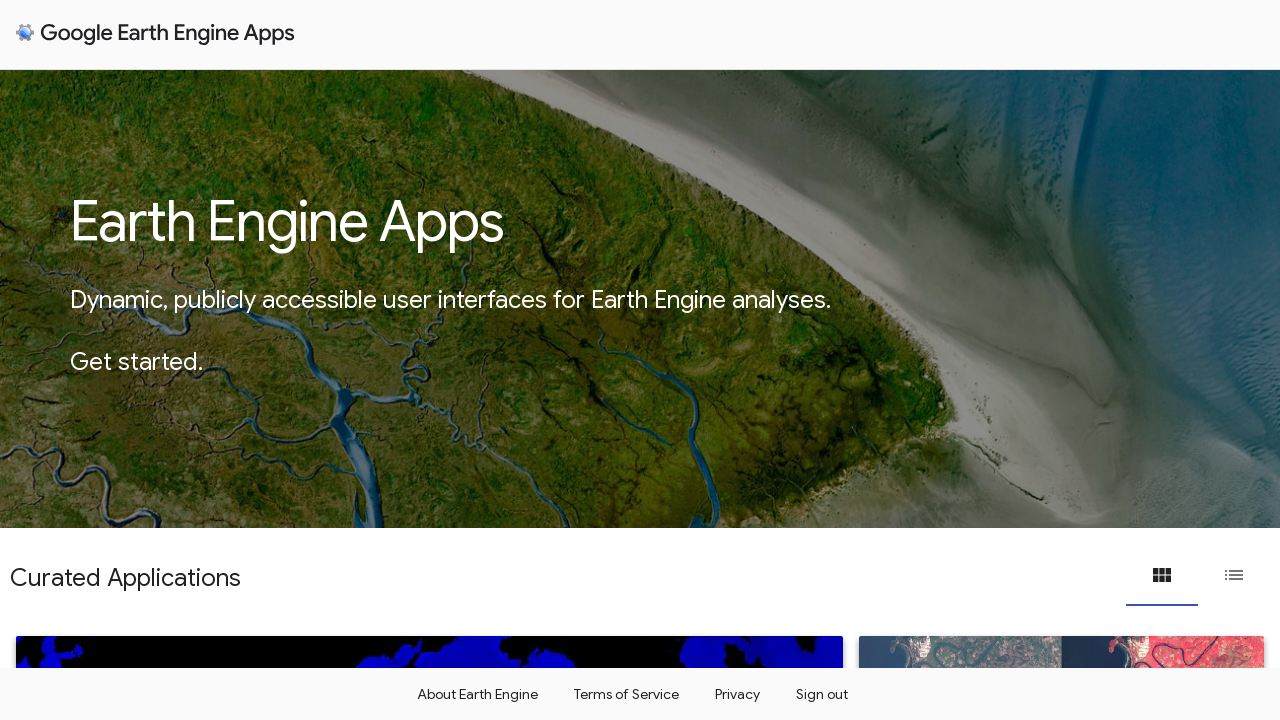

Clicked the 'Get started' link at (531, 362) on a:has-text('Get started')
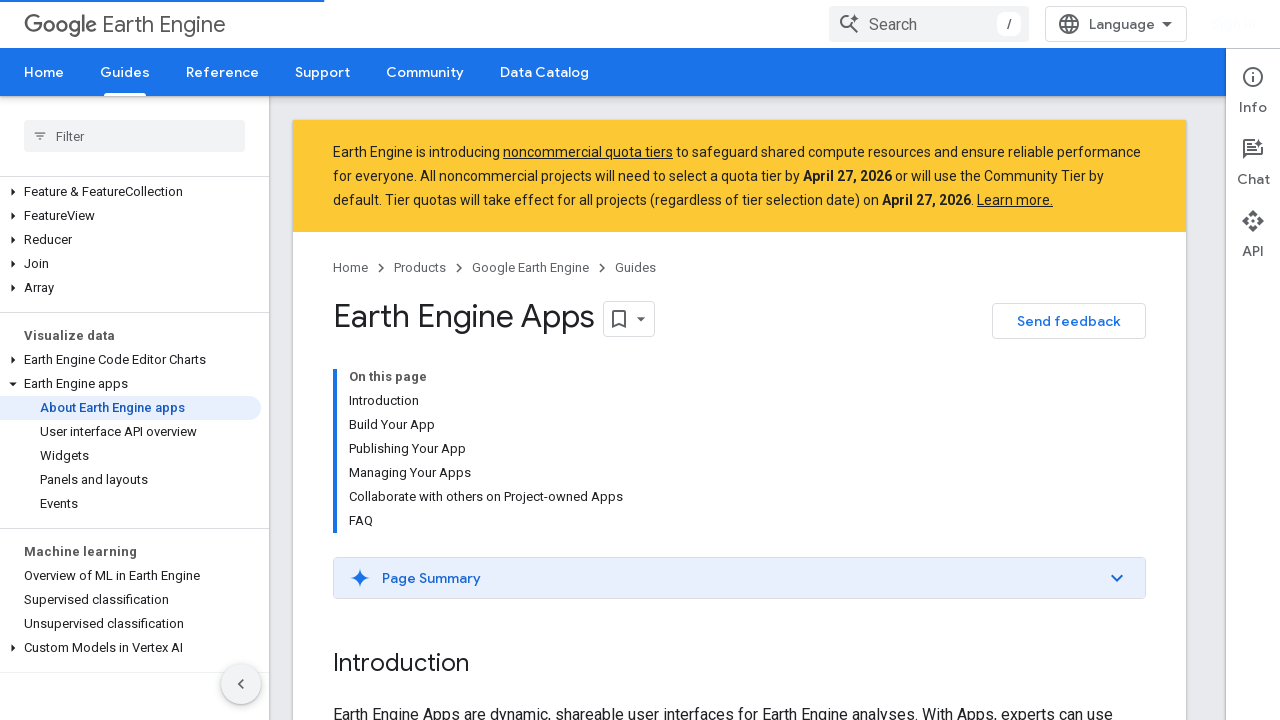

Waited for page to load after clicking 'Get started' link
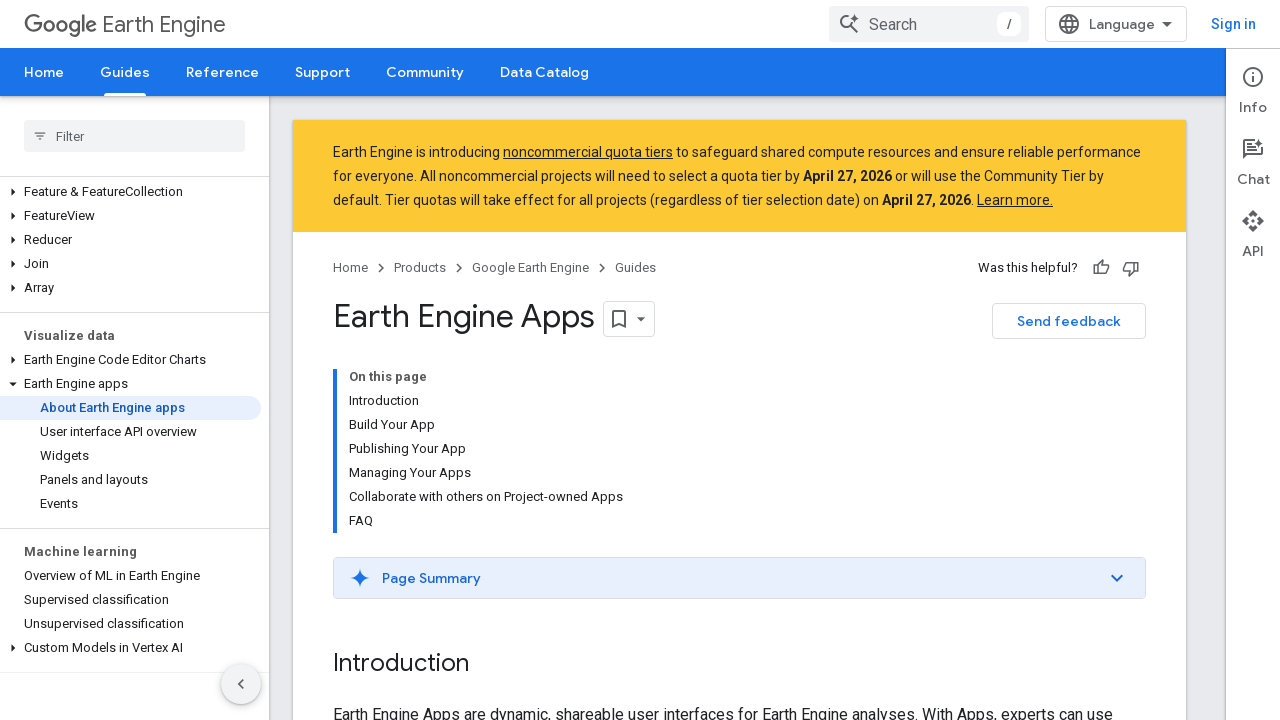

Navigated back to the main page (https://www.earthengine.app/)
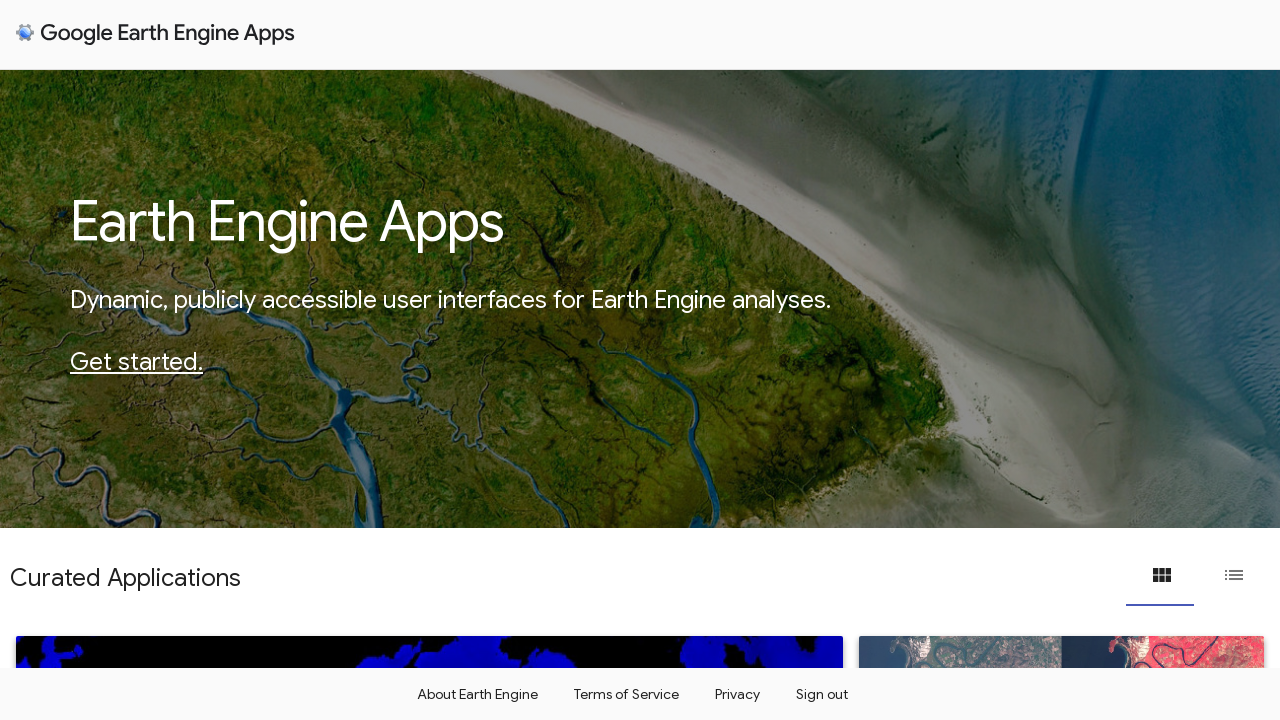

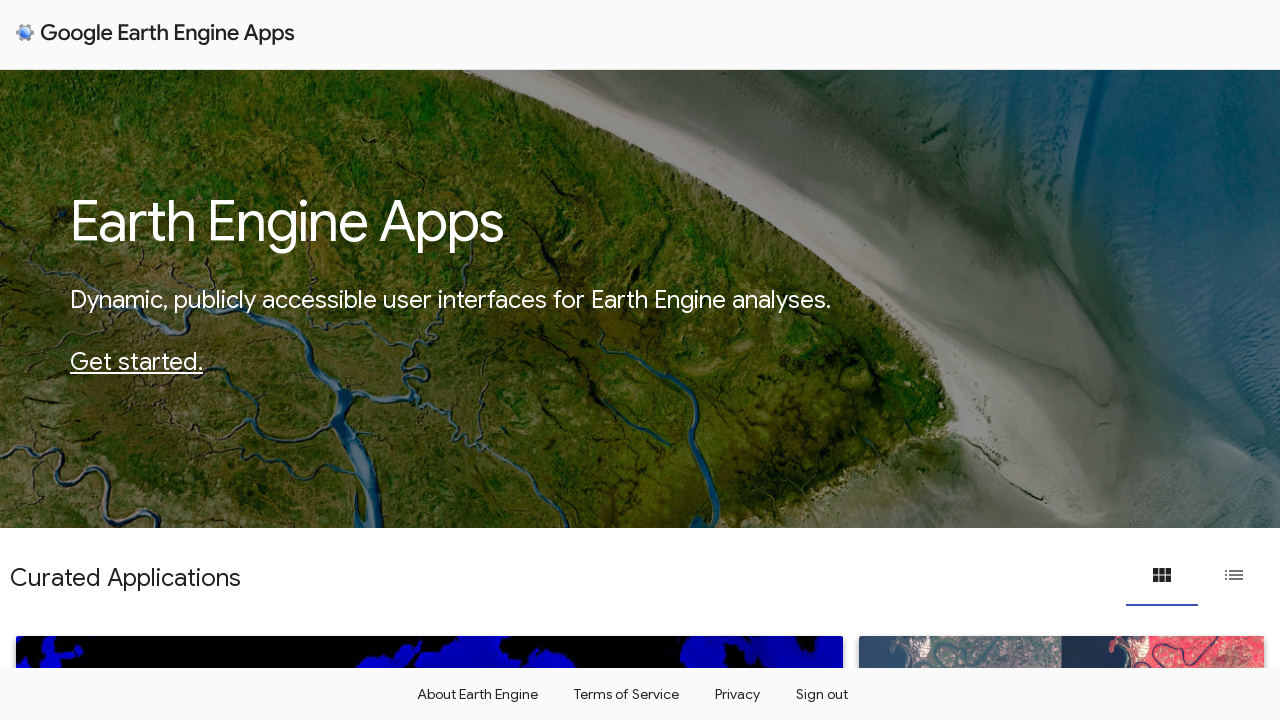